Tests the inputs page by typing a numeric value into the number input field and verifying the input element exists

Starting URL: https://the-internet.herokuapp.com/inputs

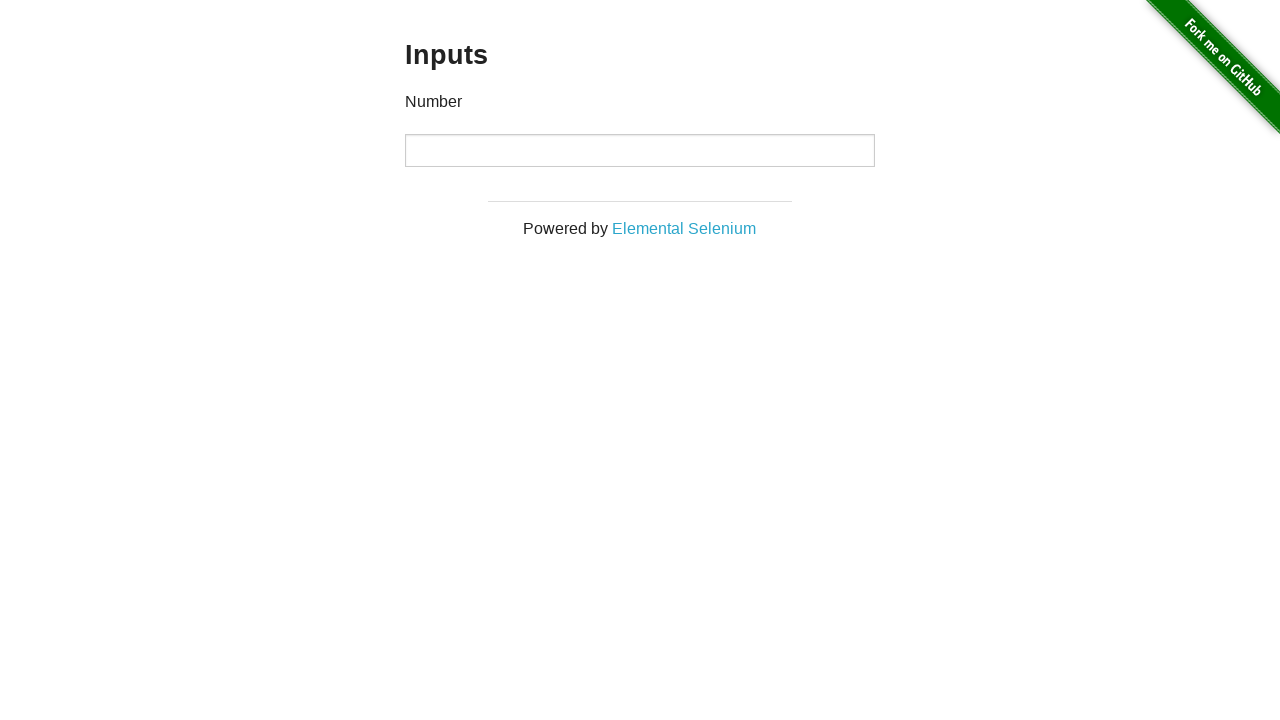

Navigated to inputs page
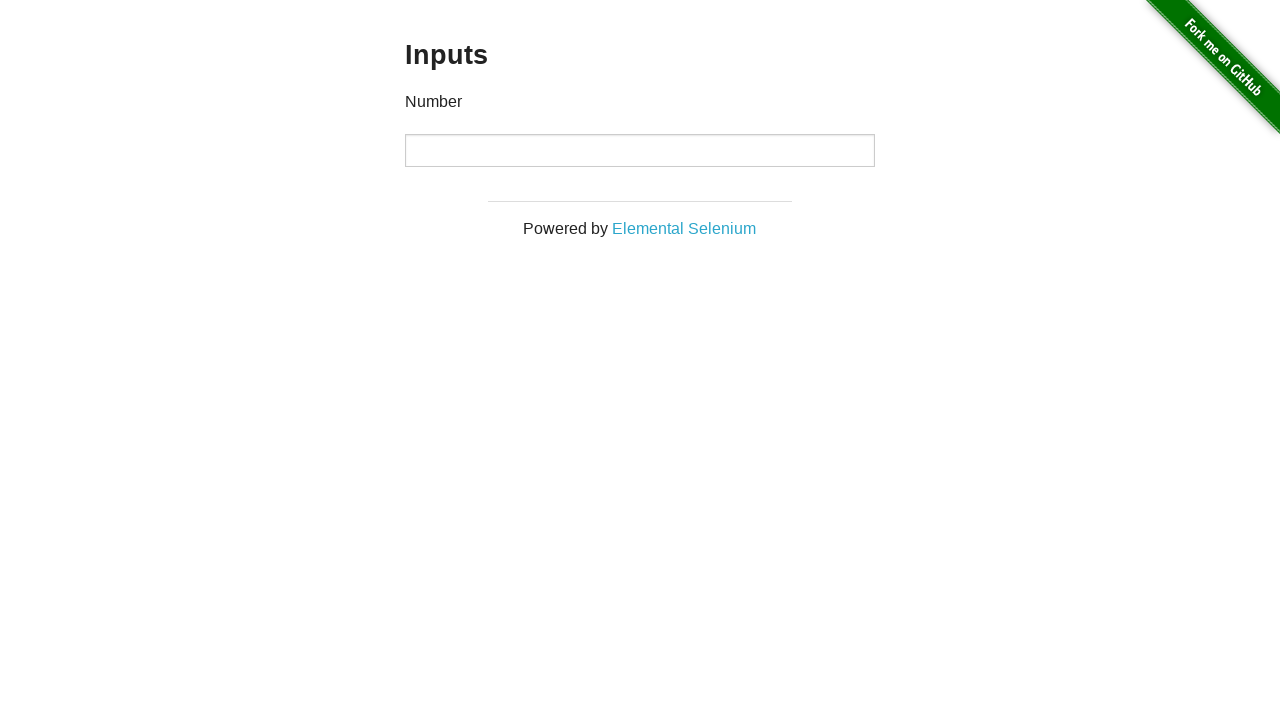

Typed numeric value '1' into number input field on input[type='number']
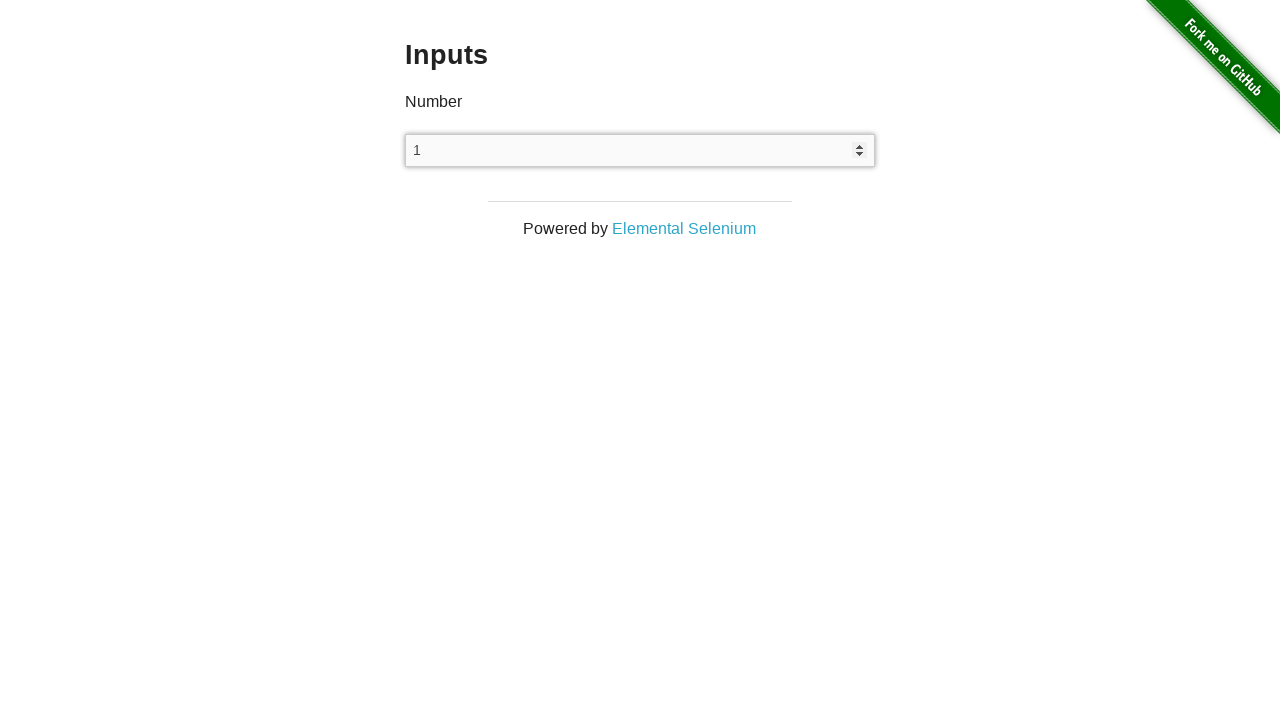

Verified number input element exists and is visible
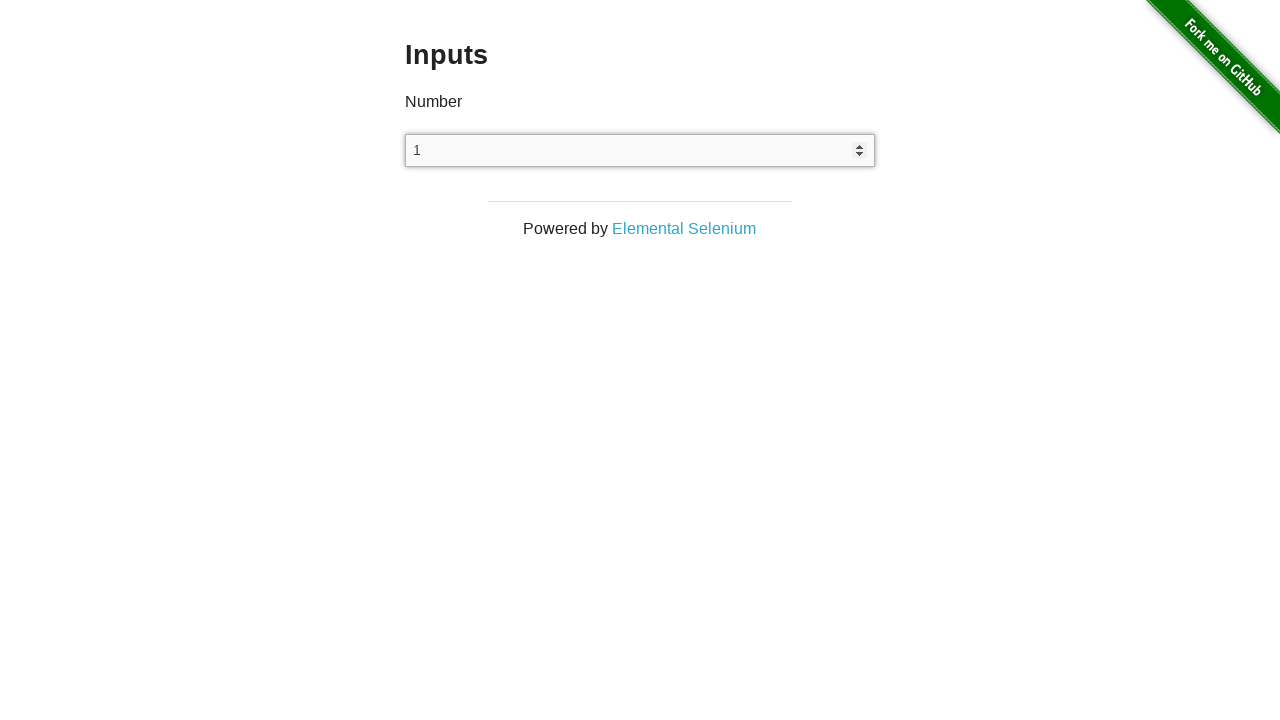

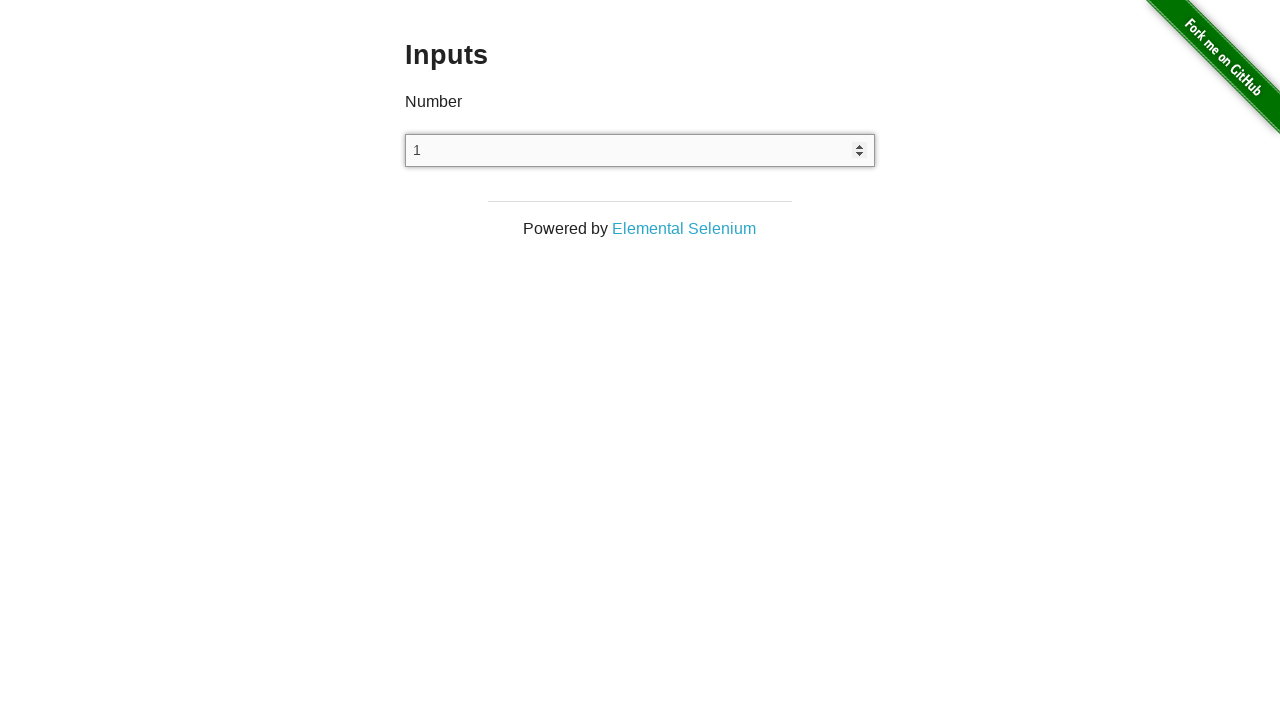